Tests multi-select dropdown functionality by selecting all available options in a car selection dropdown

Starting URL: https://demoqa.com/select-menu

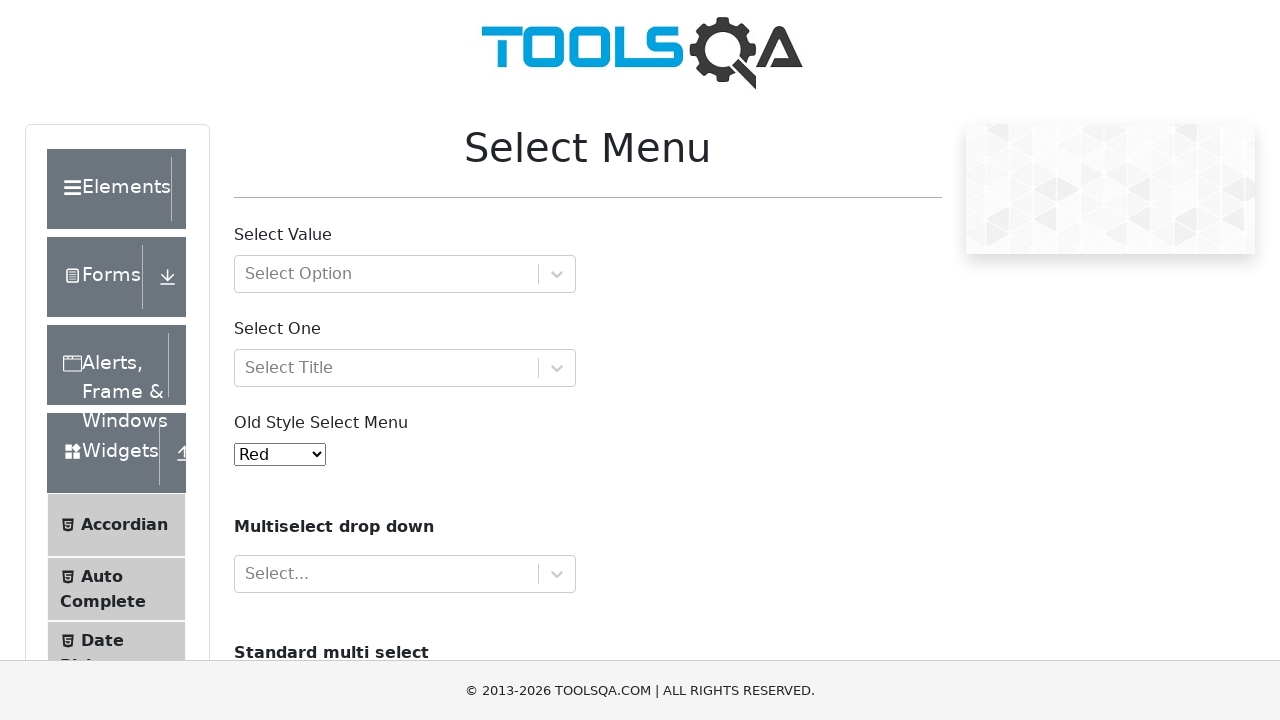

Located the multi-select dropdown element for cars
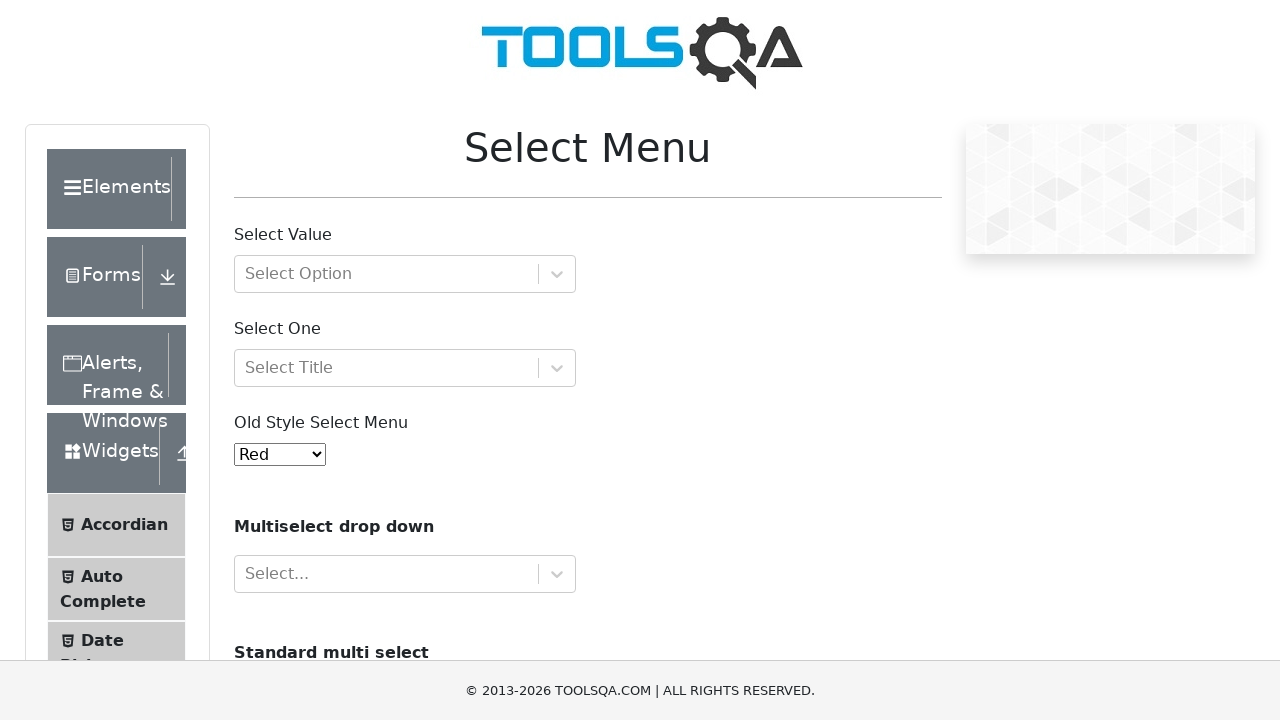

Retrieved all available options from the cars dropdown
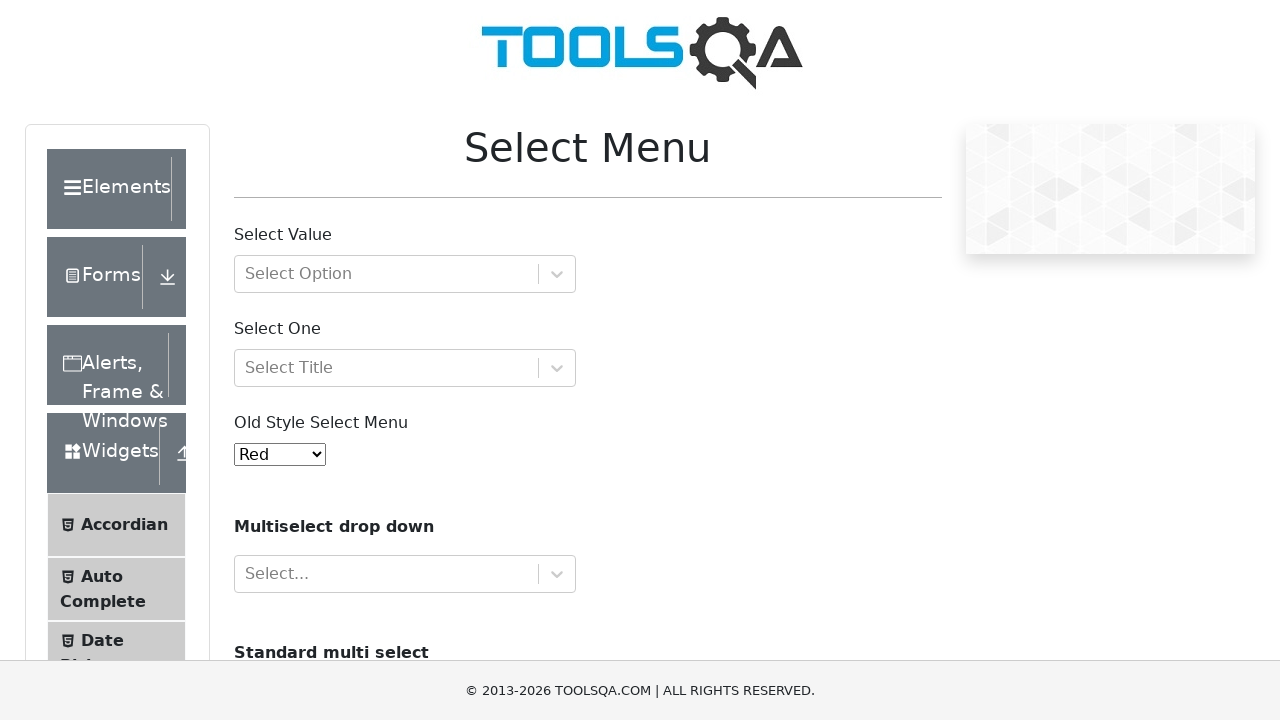

Selected an option from the multi-select dropdown at (258, 360) on #cars >> option >> nth=0
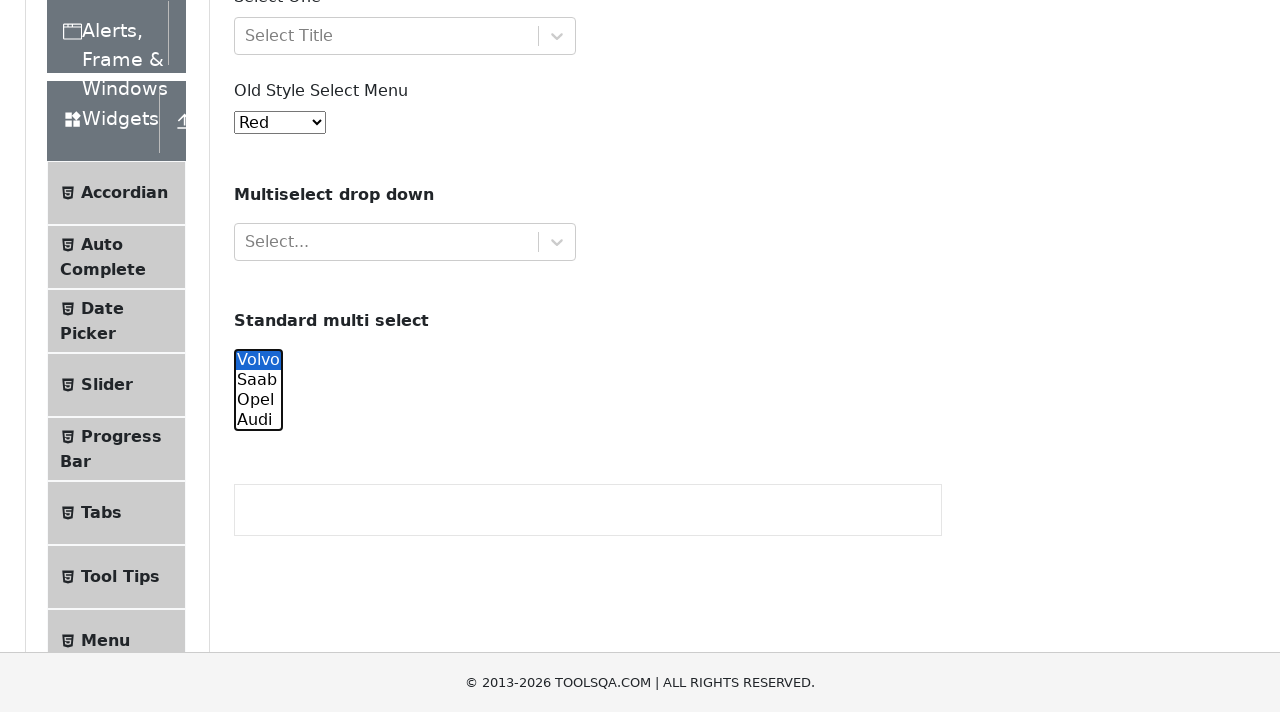

Selected an option from the multi-select dropdown at (258, 62) on #cars >> option >> nth=1
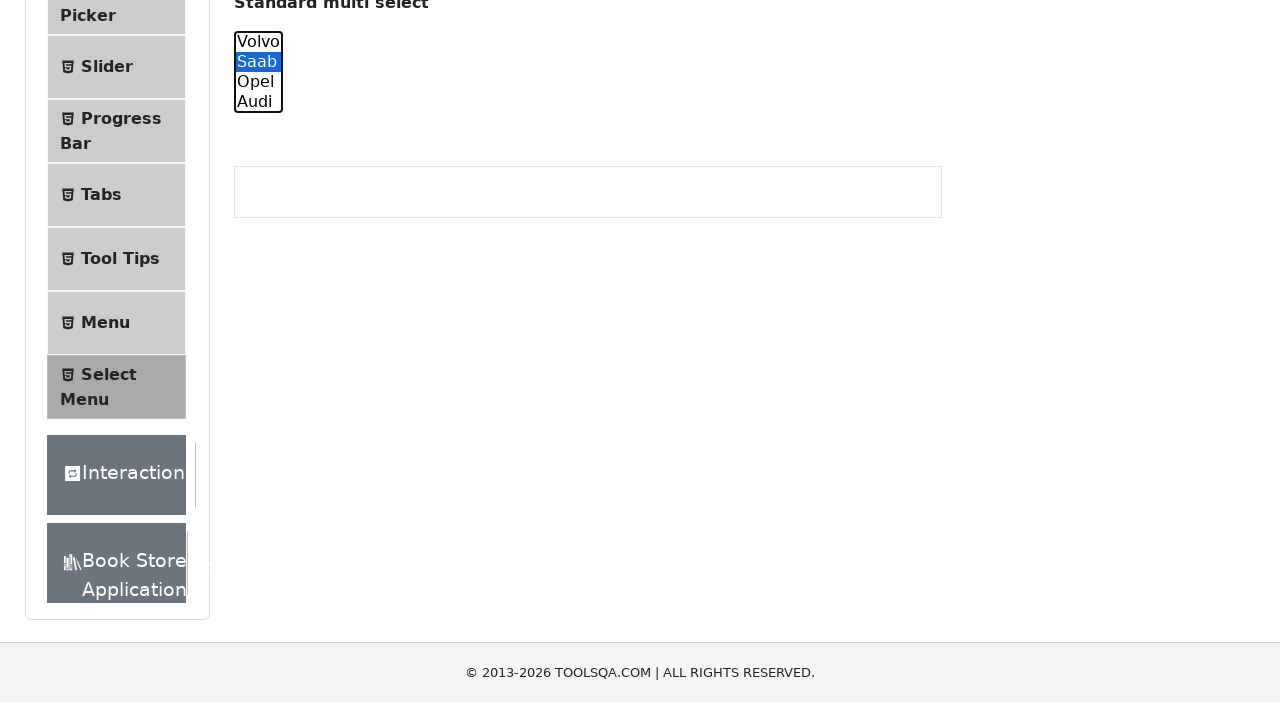

Selected an option from the multi-select dropdown at (258, 360) on #cars >> option >> nth=2
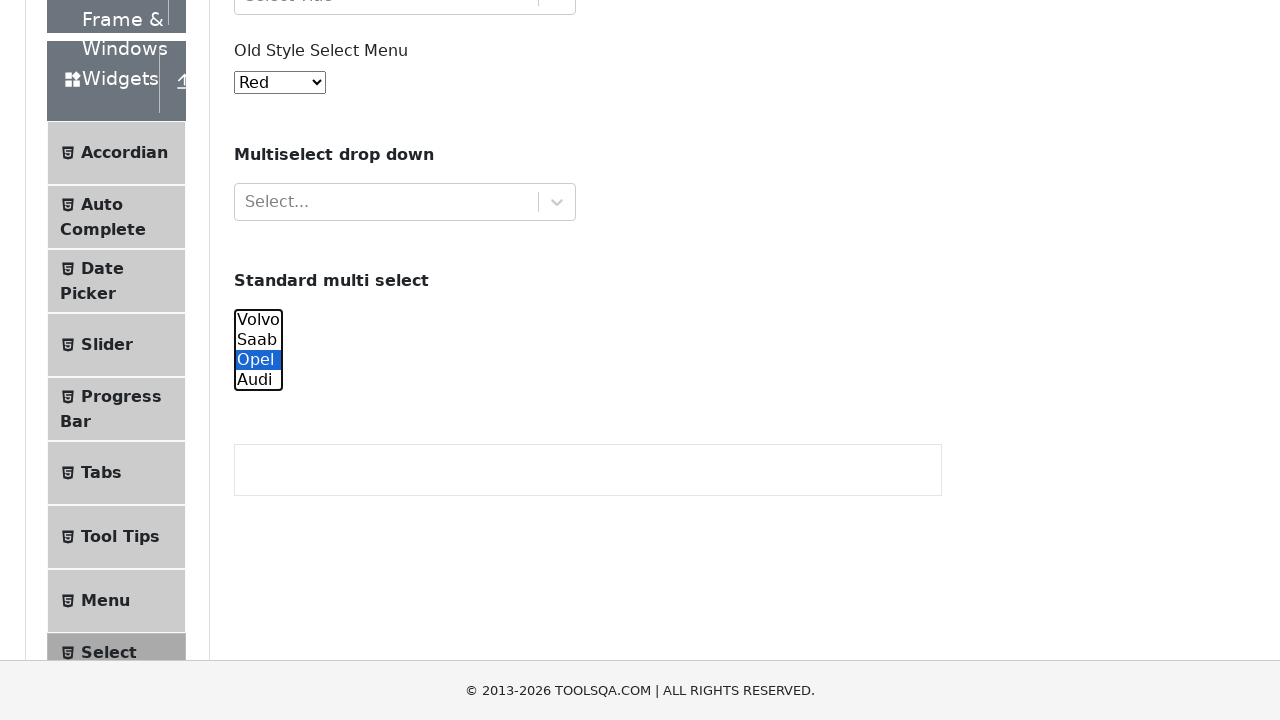

Selected an option from the multi-select dropdown at (258, 380) on #cars >> option >> nth=3
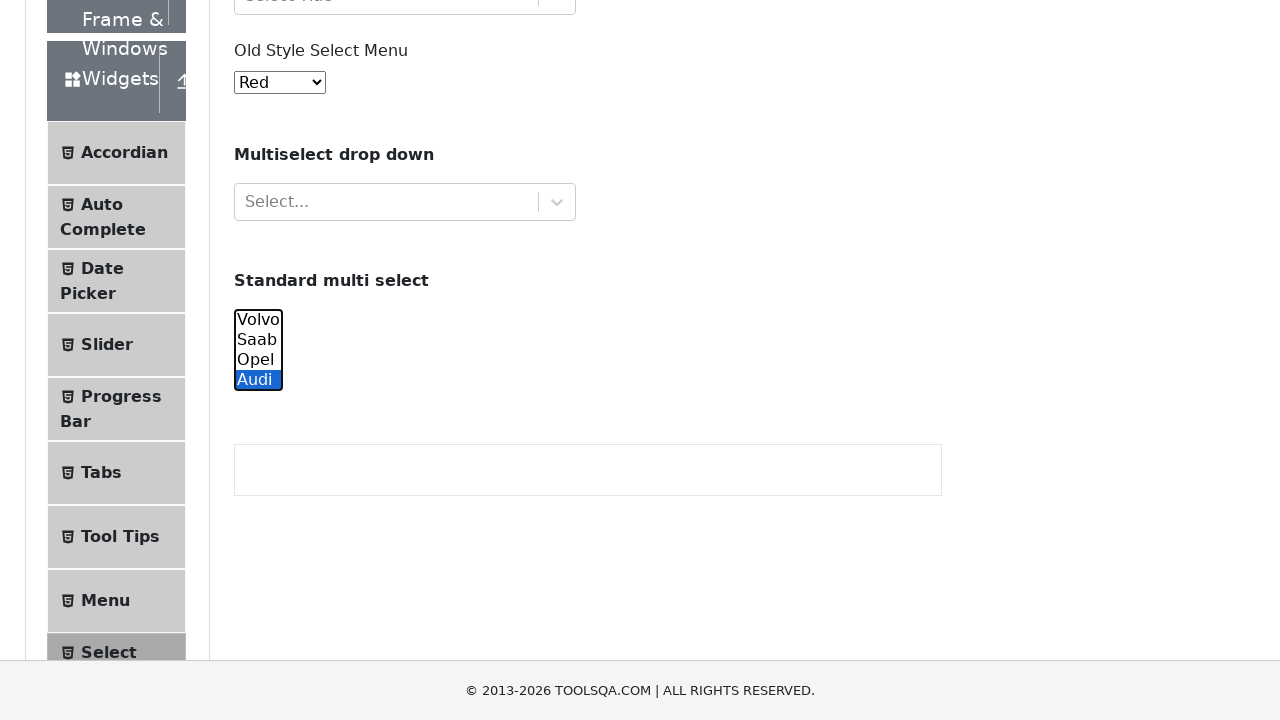

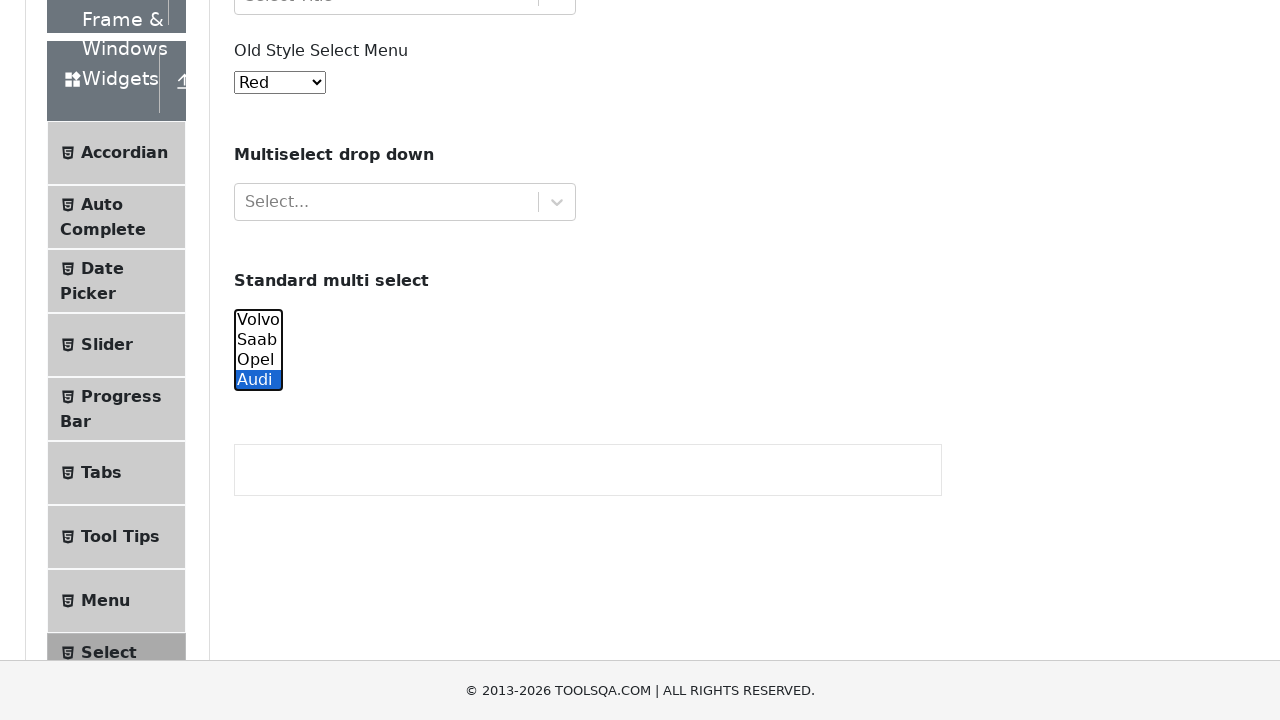